Tests the add/remove elements functionality by clicking Add Element button, verifying Delete button appears, clicking Delete, and verifying the page title remains visible

Starting URL: https://the-internet.herokuapp.com/add_remove_elements/

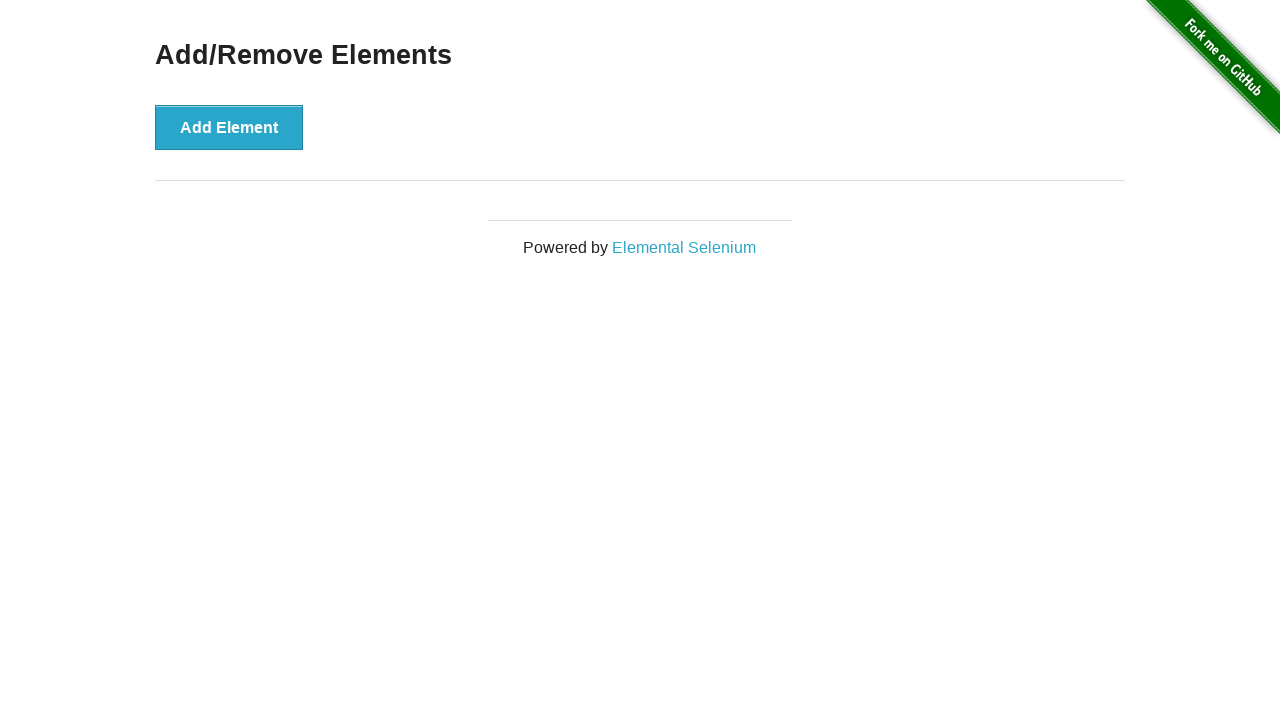

Clicked Add Element button at (229, 127) on [onclick='addElement()']
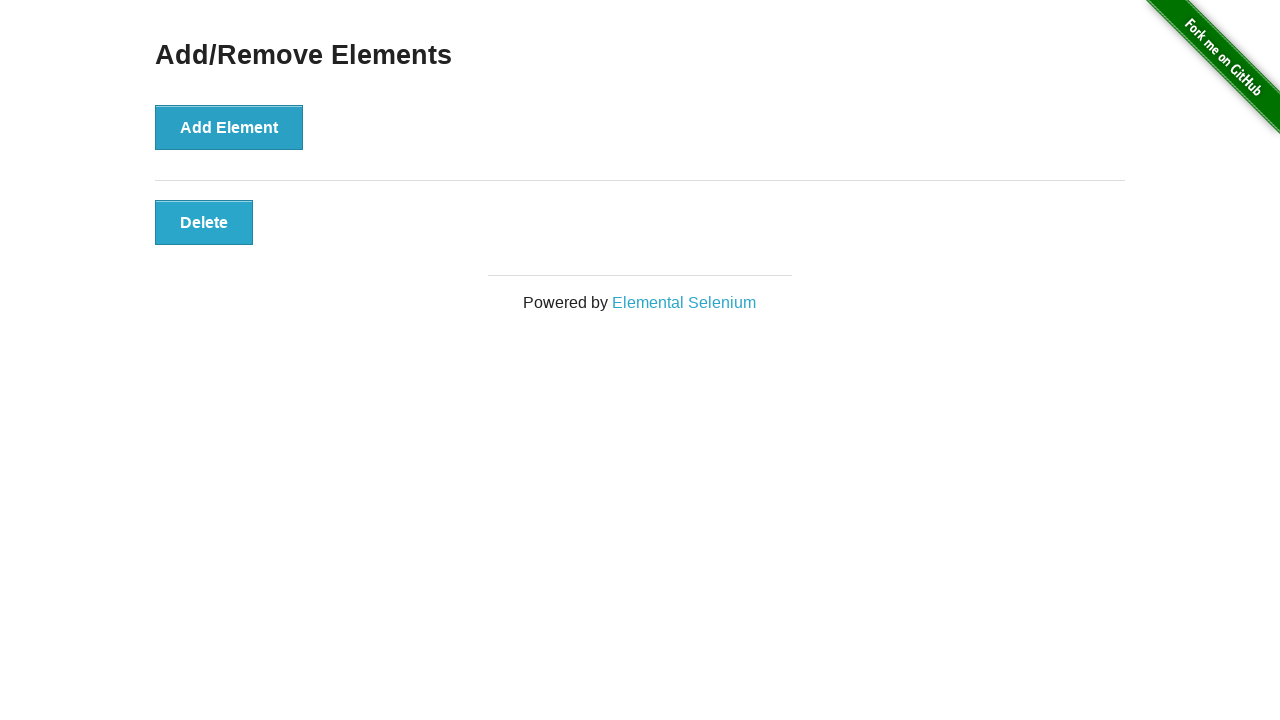

Delete button appeared and is visible
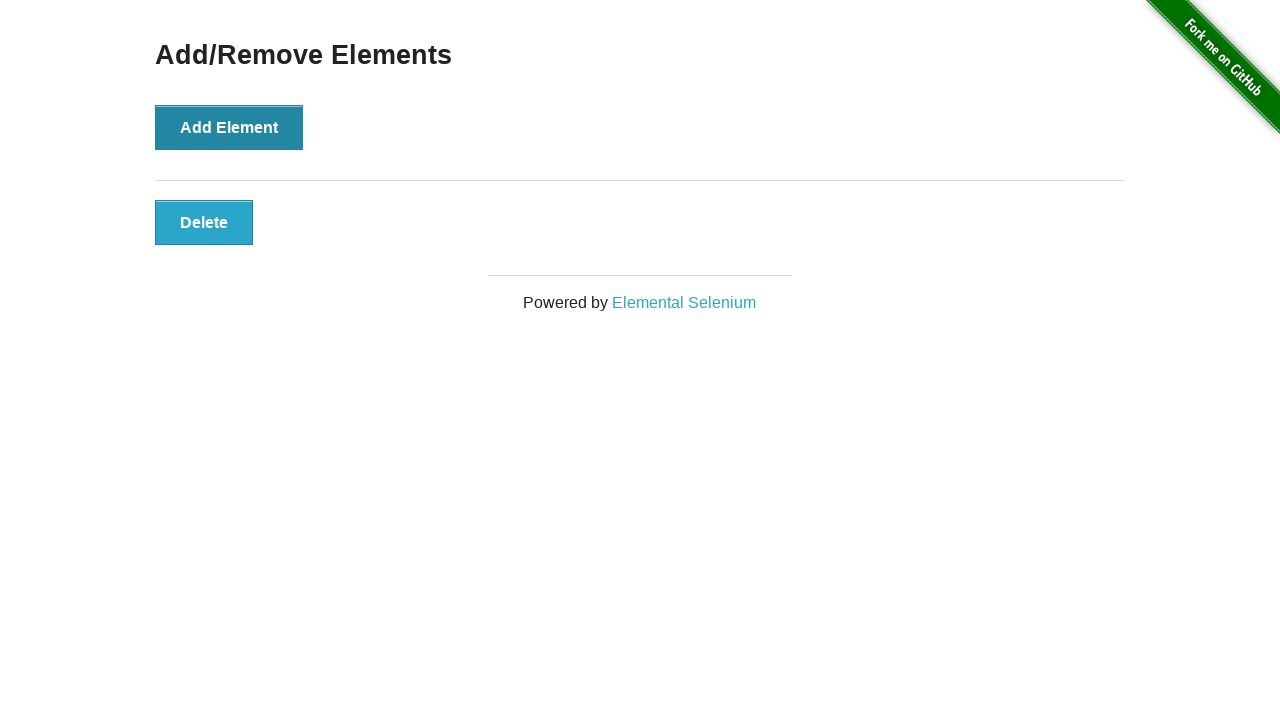

Clicked Delete button at (204, 222) on .added-manually
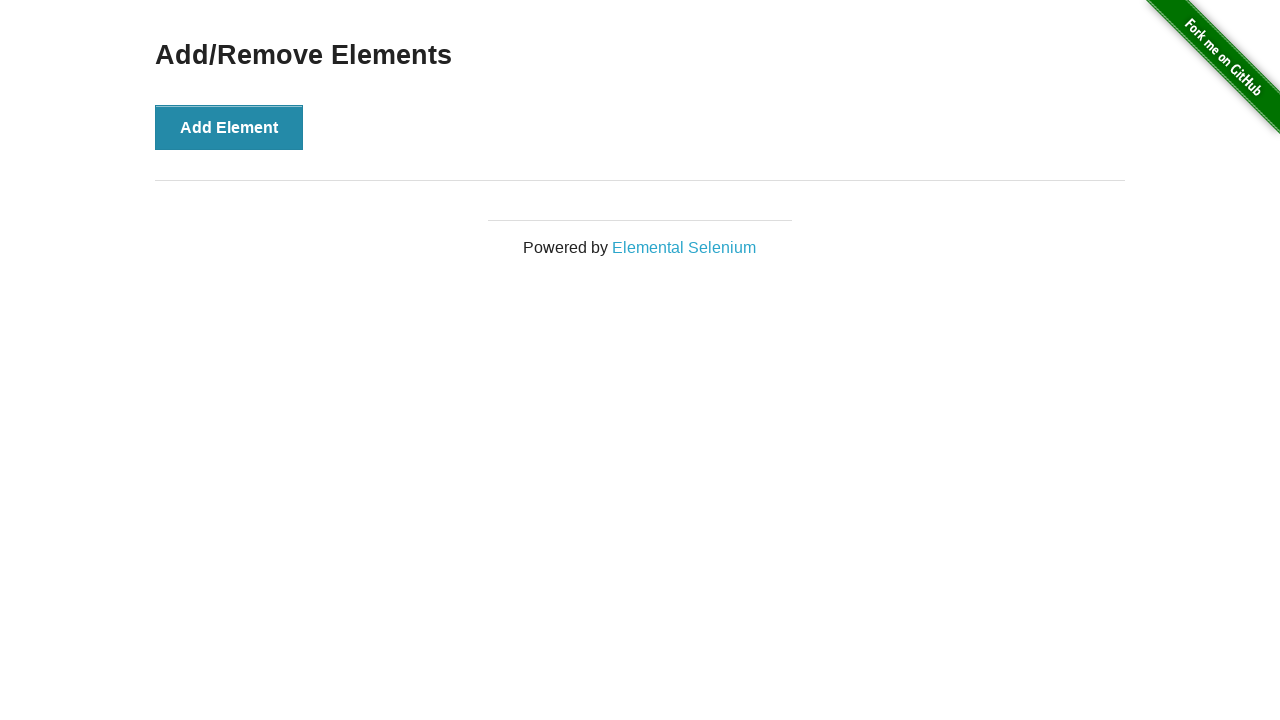

Verified 'Add/Remove Elements' heading remains visible after deletion
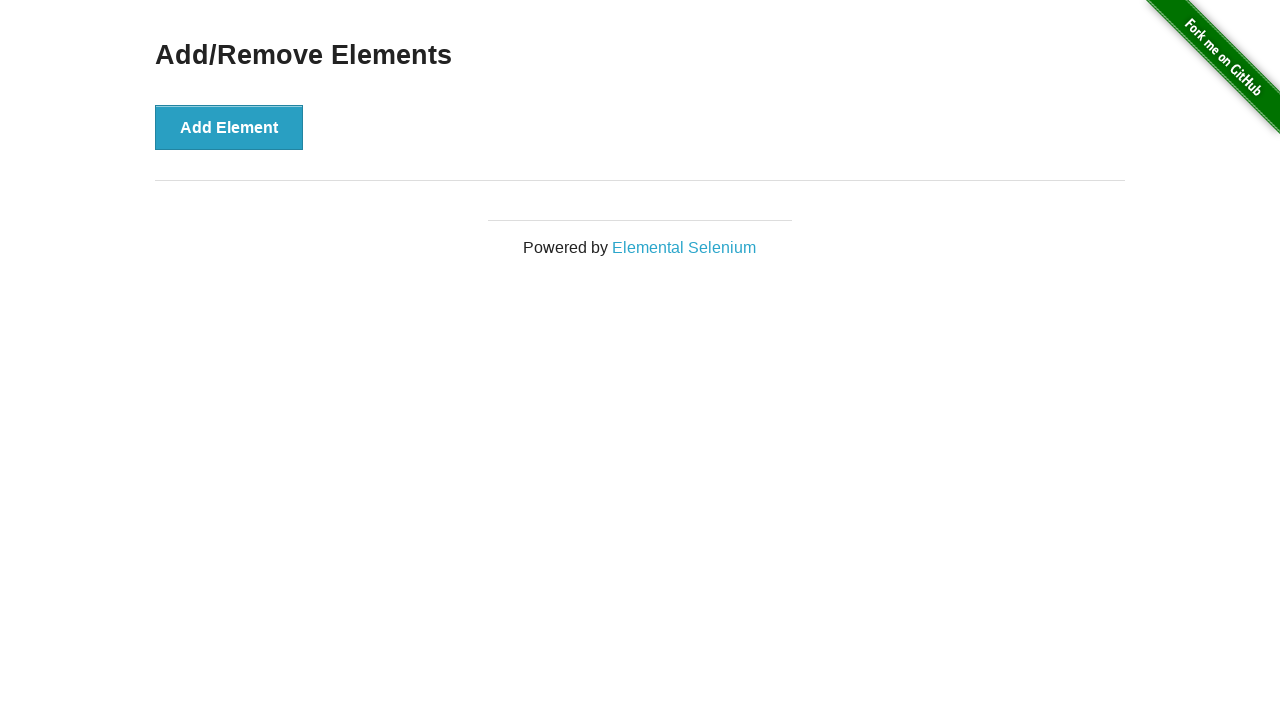

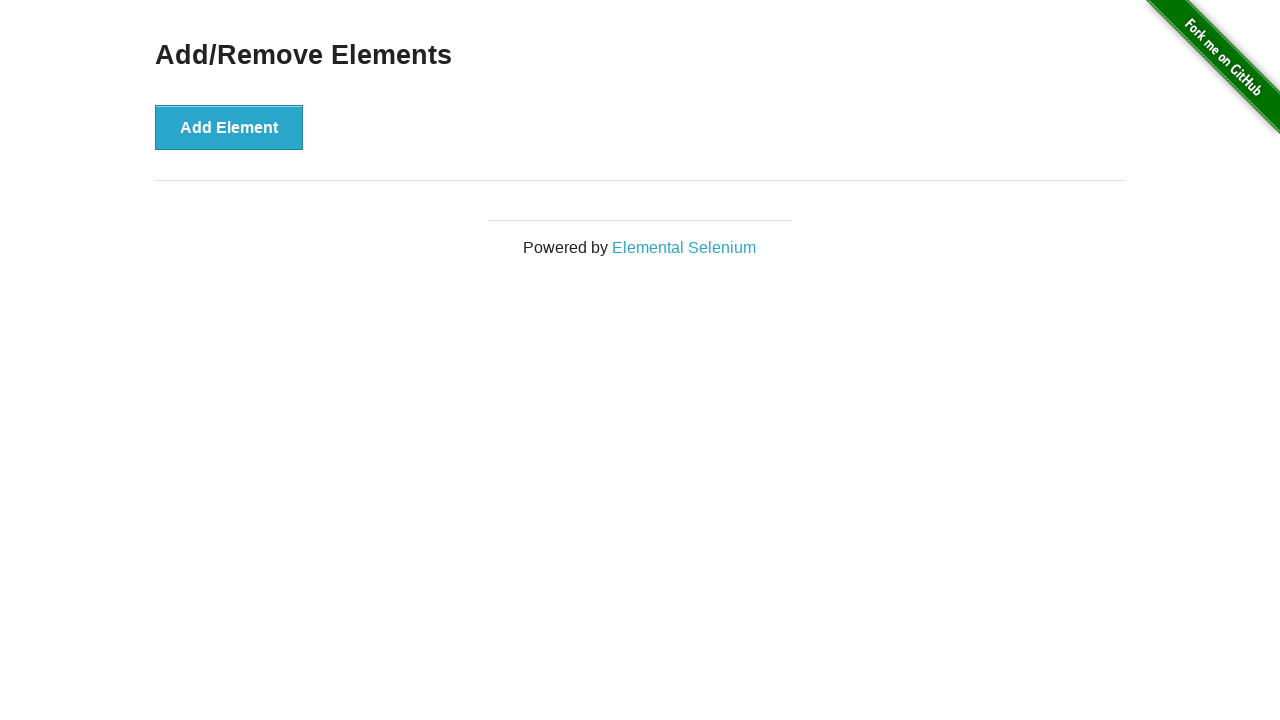